Tests filling out a practice form by entering first name, last name, and email address fields on the DemoQA automation practice form page.

Starting URL: https://demoqa.com/automation-practice-form

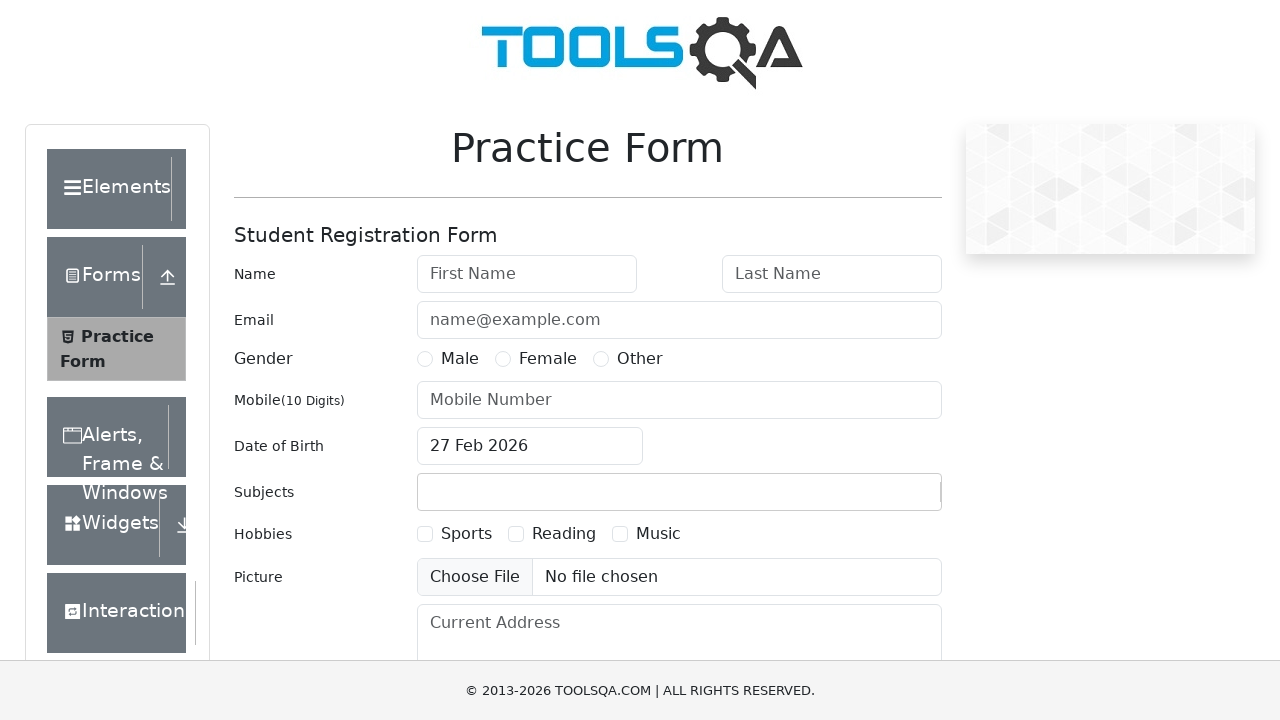

Filled first name field with 'Marcus' on #firstName
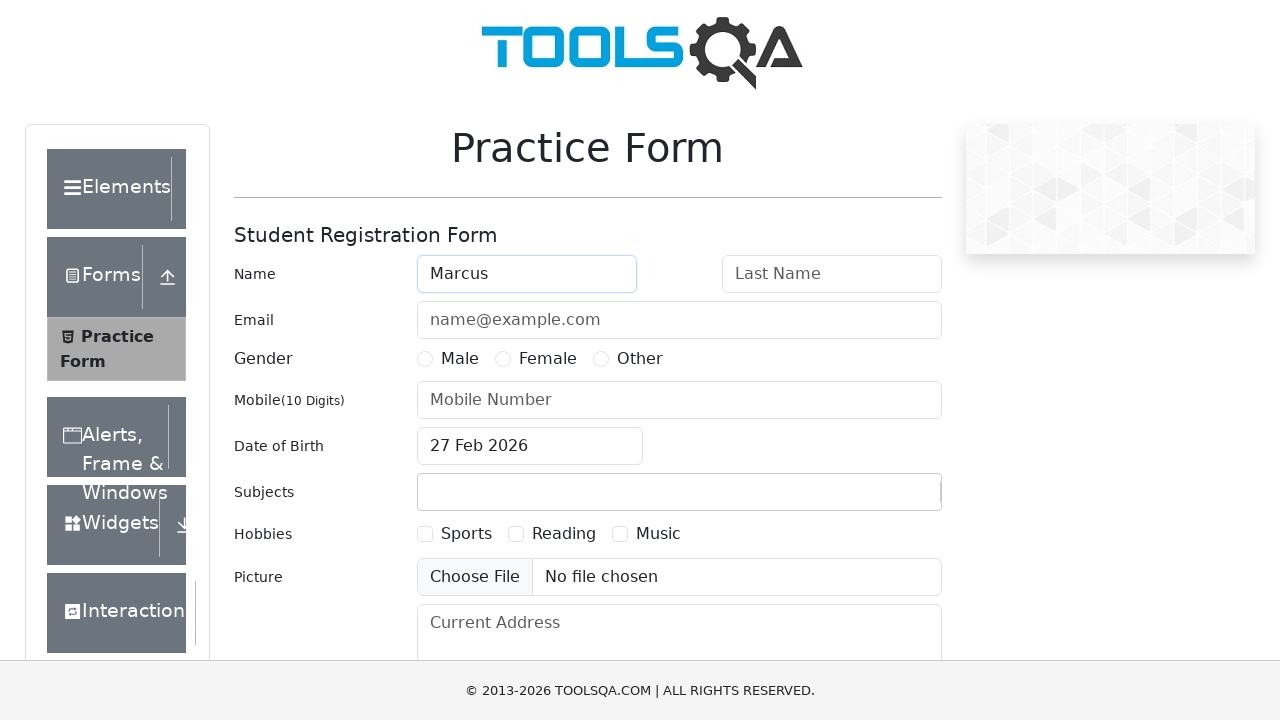

Filled last name field with 'Thompson' on #lastName
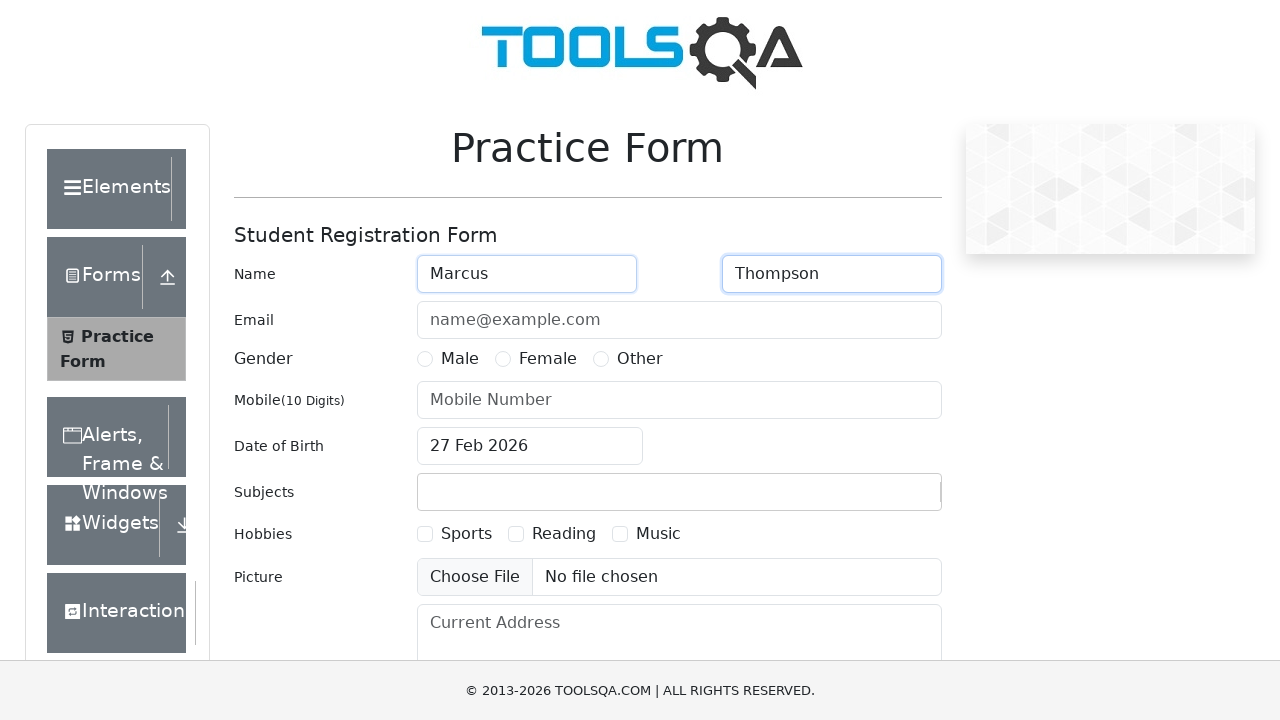

Filled email field with 'marcus.thompson@example.com' on #userEmail
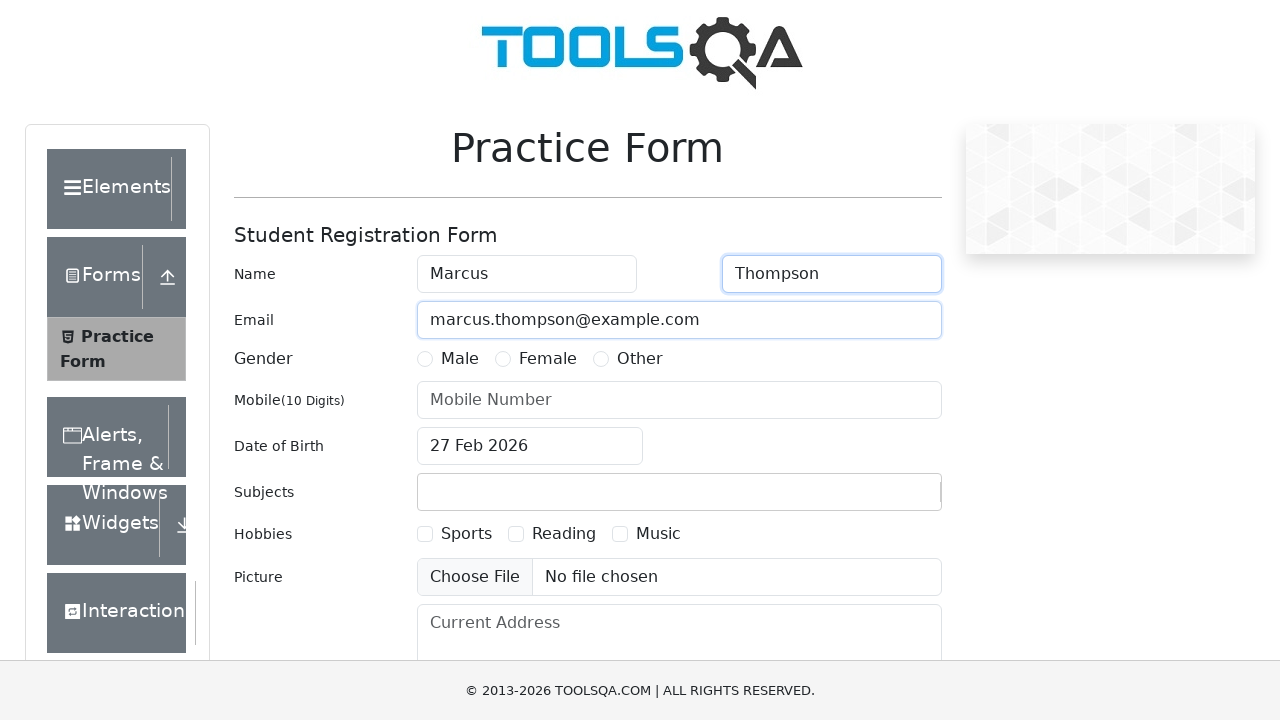

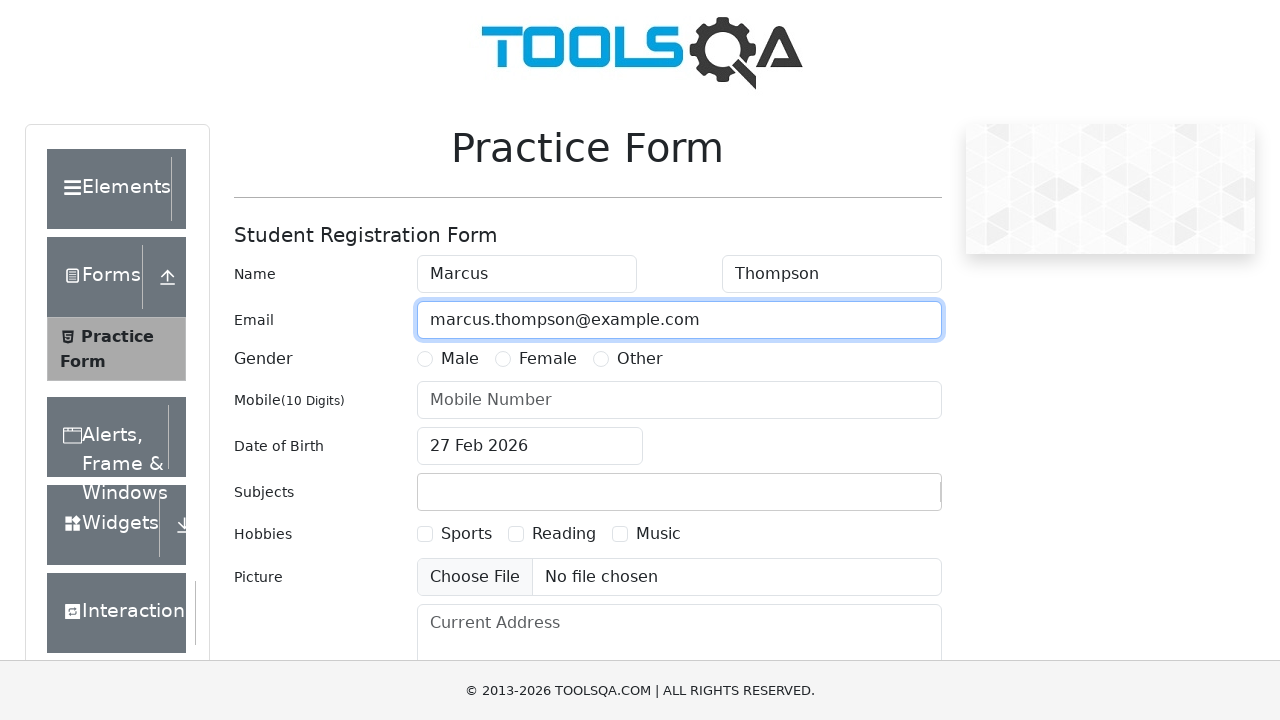